Tests marking individual items as complete by checking their toggle checkboxes

Starting URL: https://demo.playwright.dev/todomvc

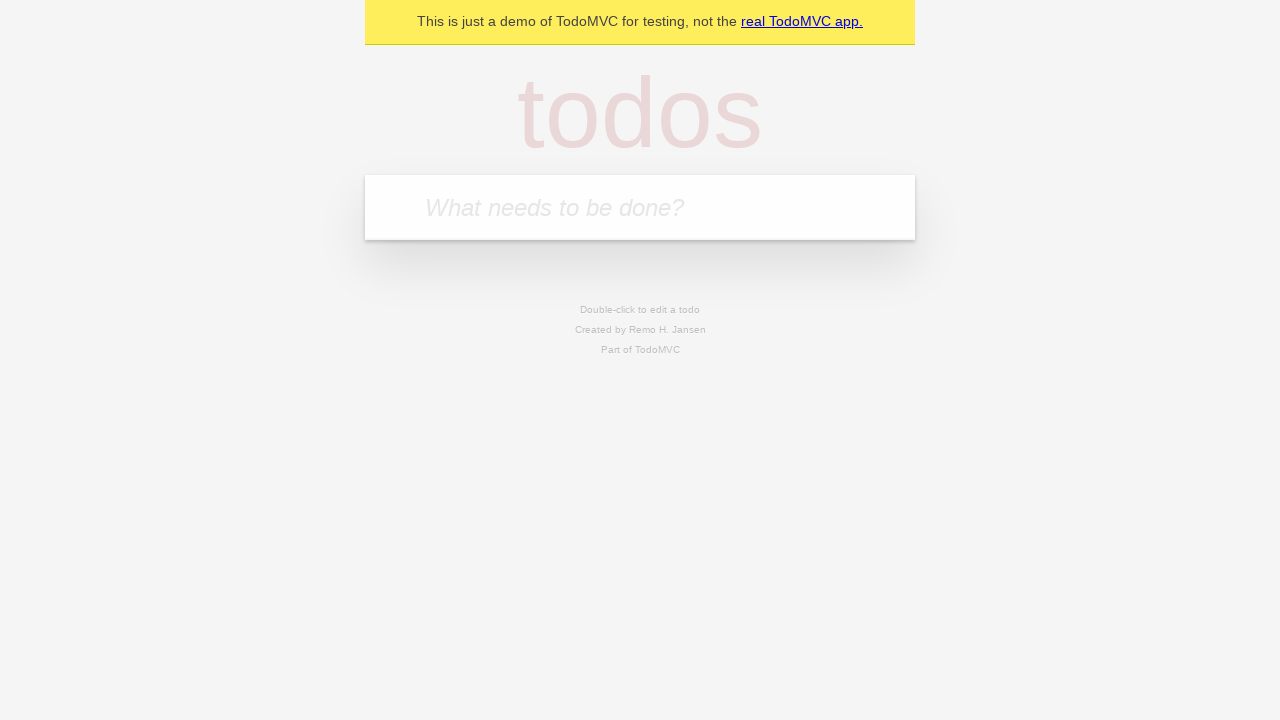

Filled new todo input with 'buy some cheese' on .new-todo
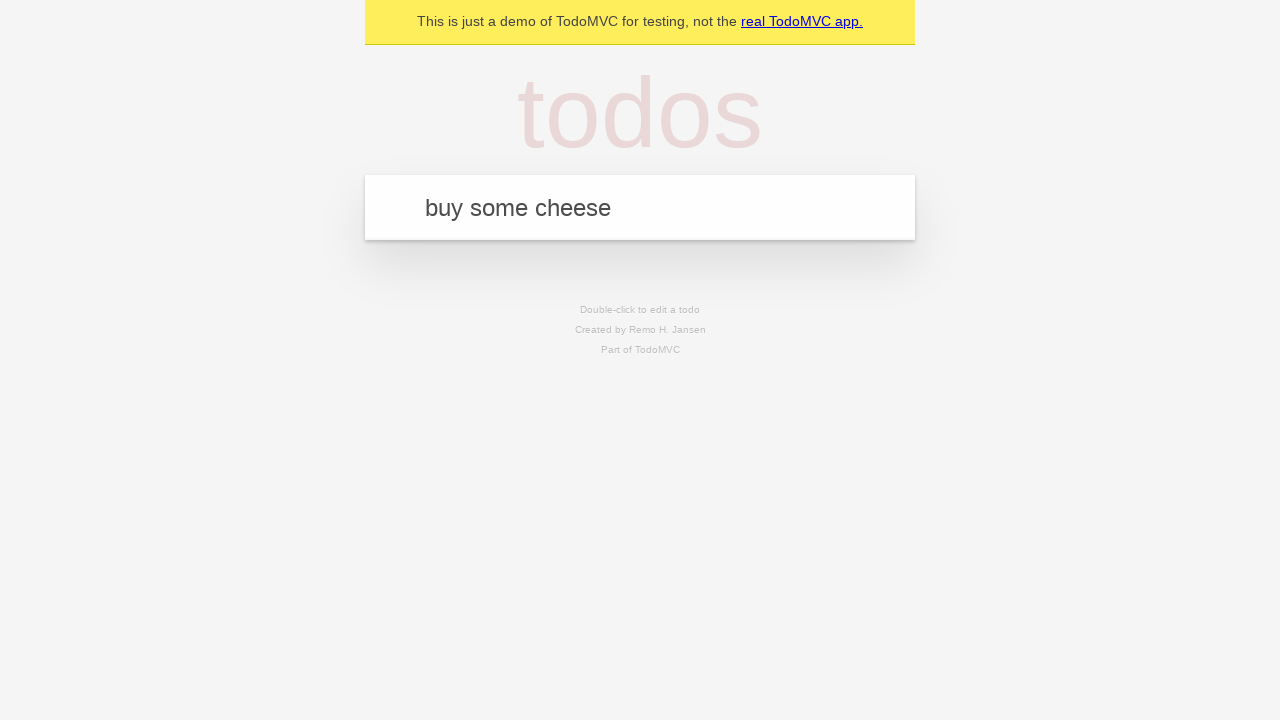

Pressed Enter to add first todo item on .new-todo
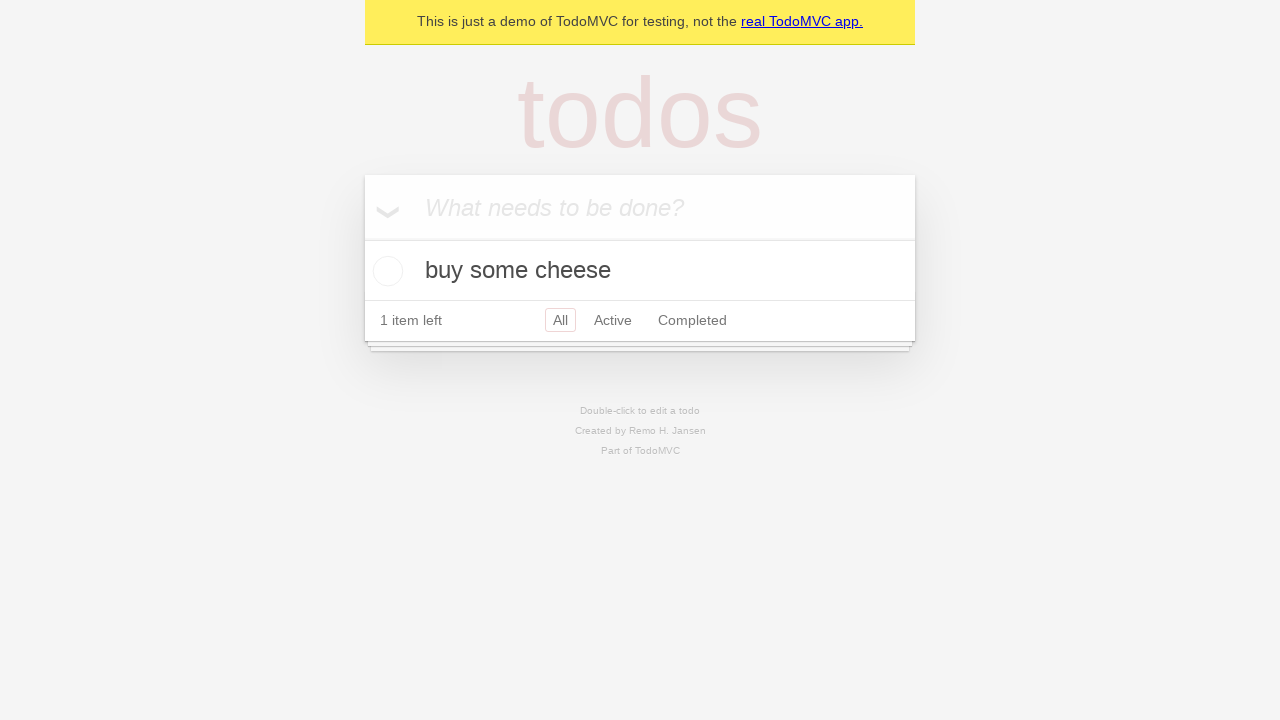

Filled new todo input with 'feed the cat' on .new-todo
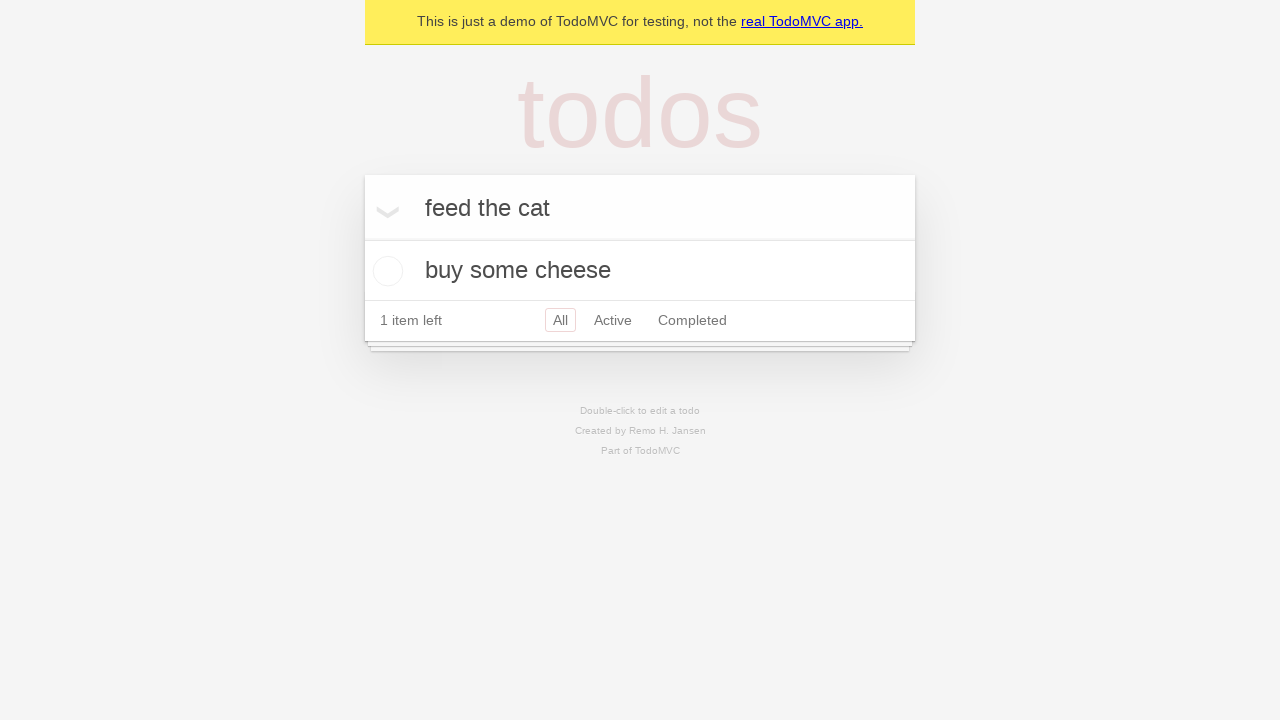

Pressed Enter to add second todo item on .new-todo
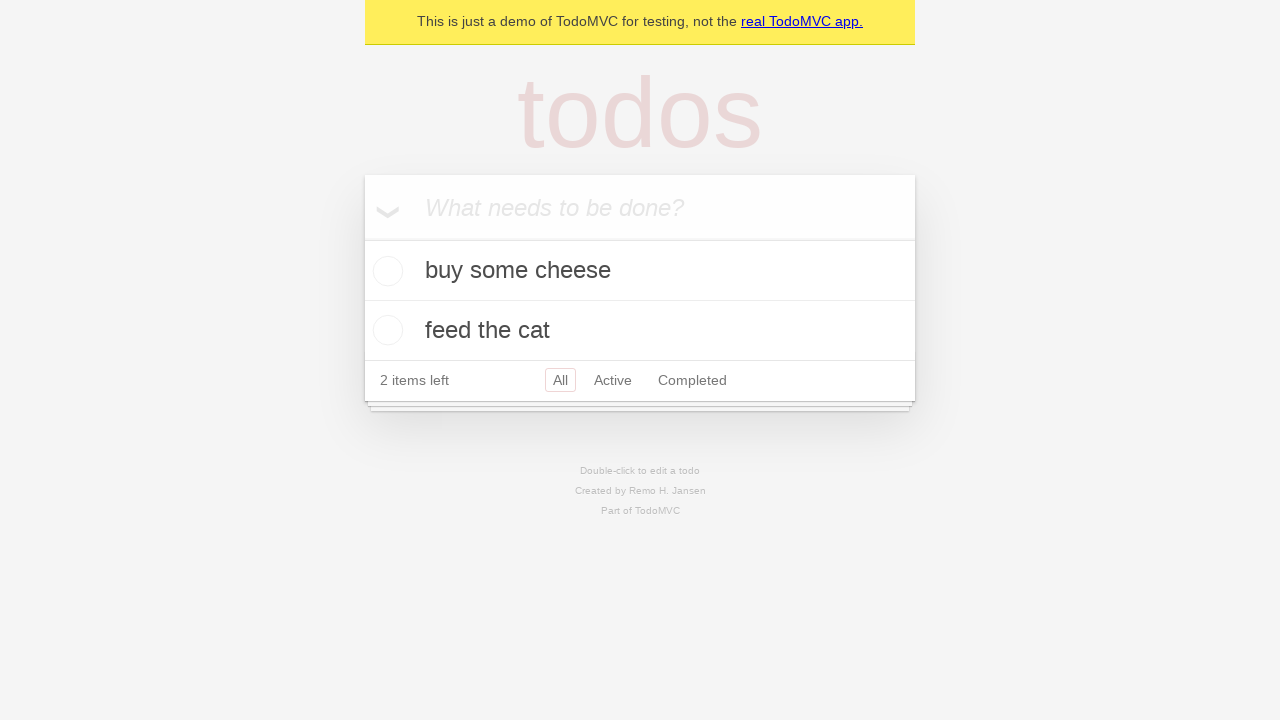

Waited for both todo items to appear in the list
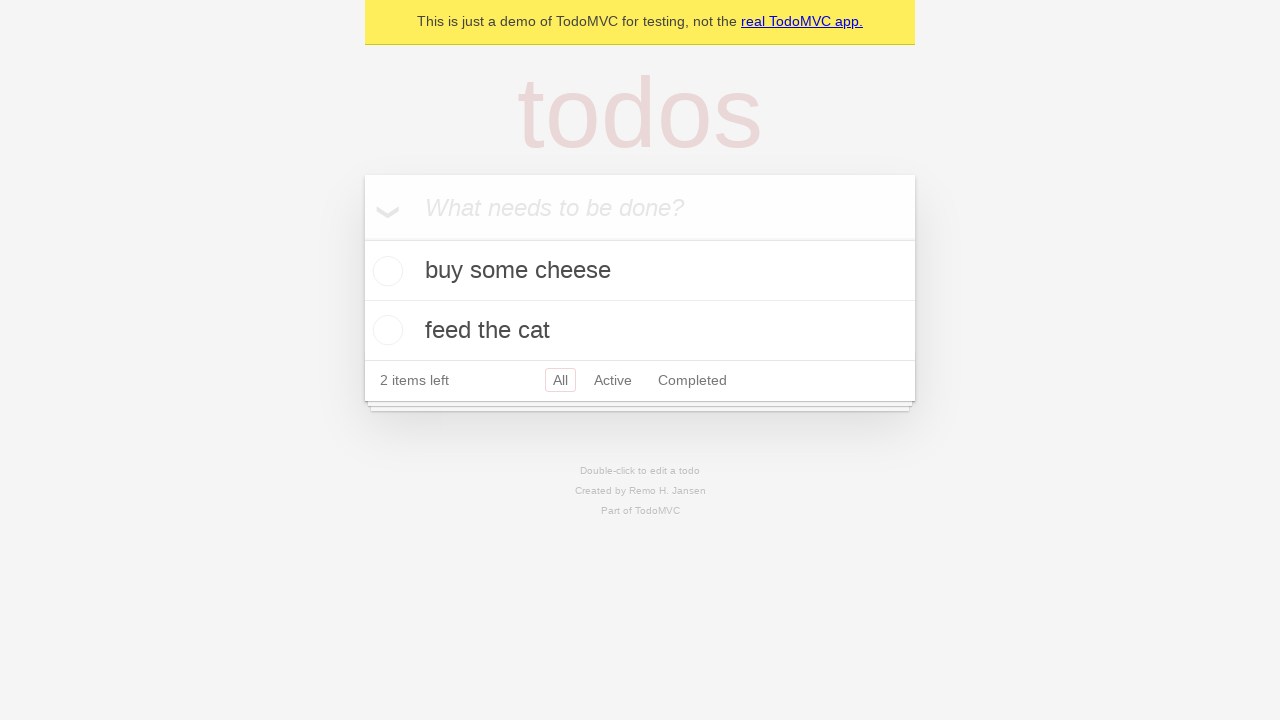

Marked first todo item as complete by checking its toggle checkbox at (385, 271) on .todo-list li >> nth=0 >> .toggle
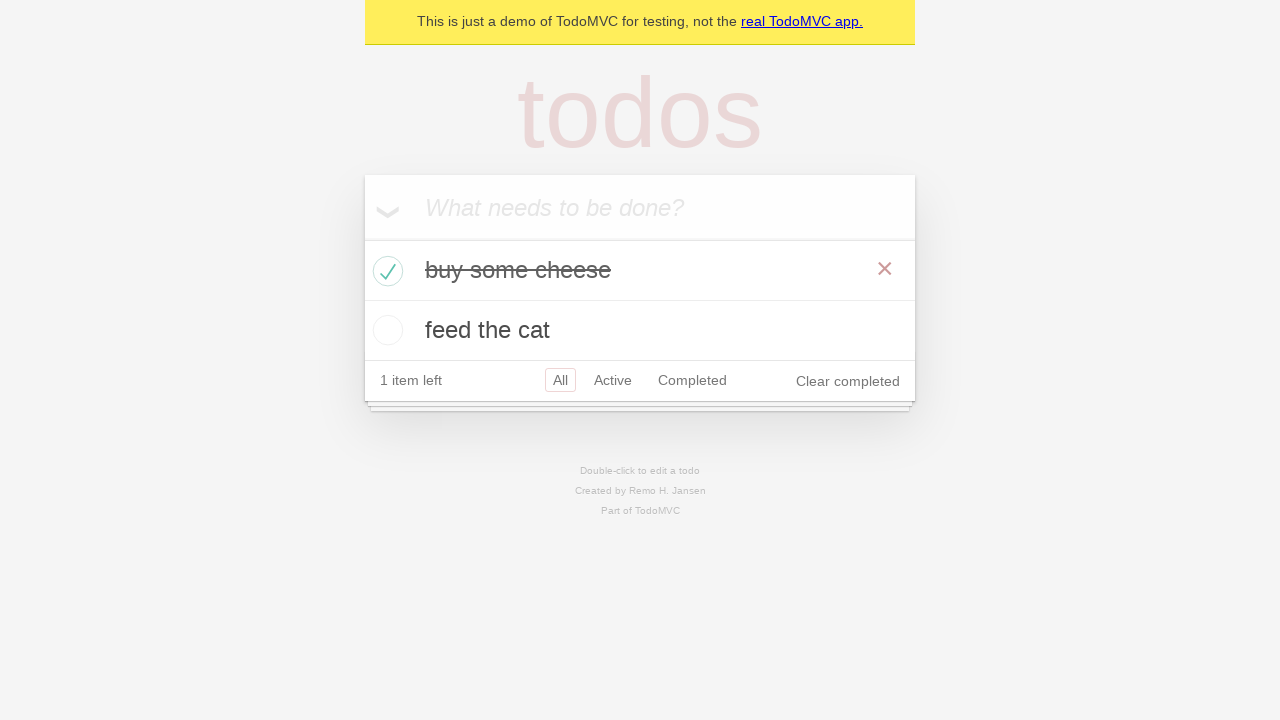

Marked second todo item as complete by checking its toggle checkbox at (385, 330) on .todo-list li >> nth=1 >> .toggle
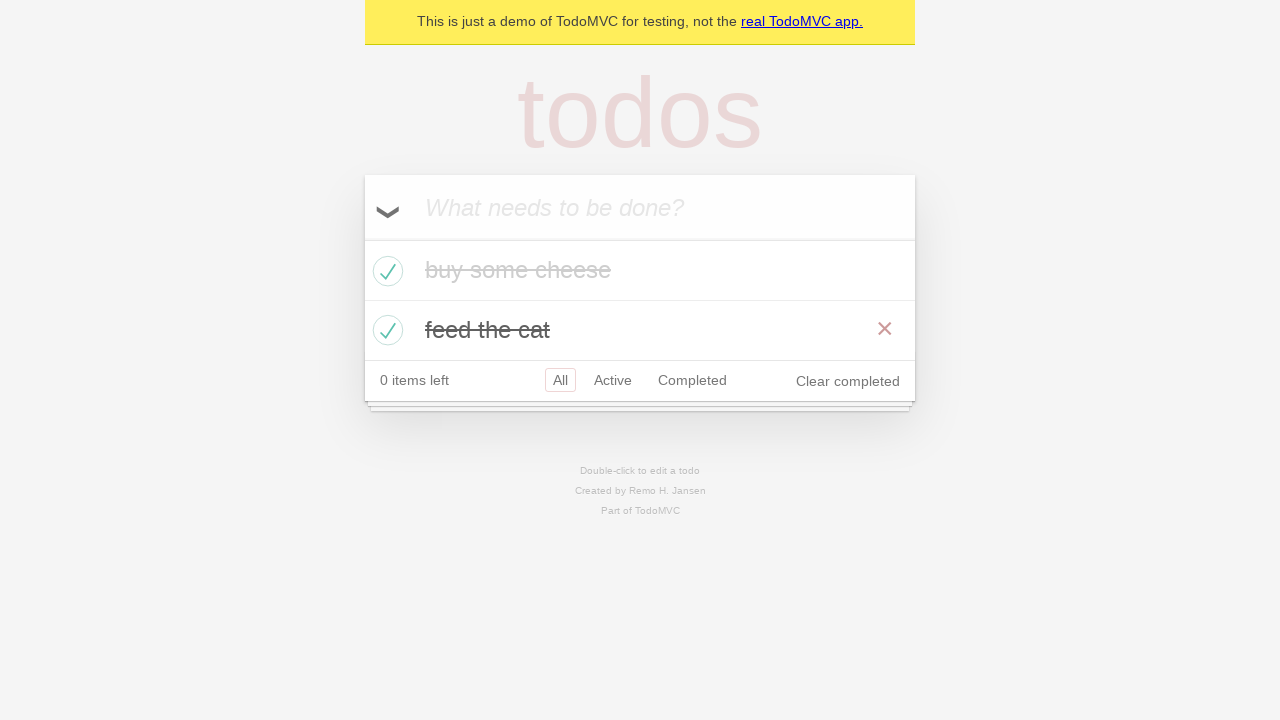

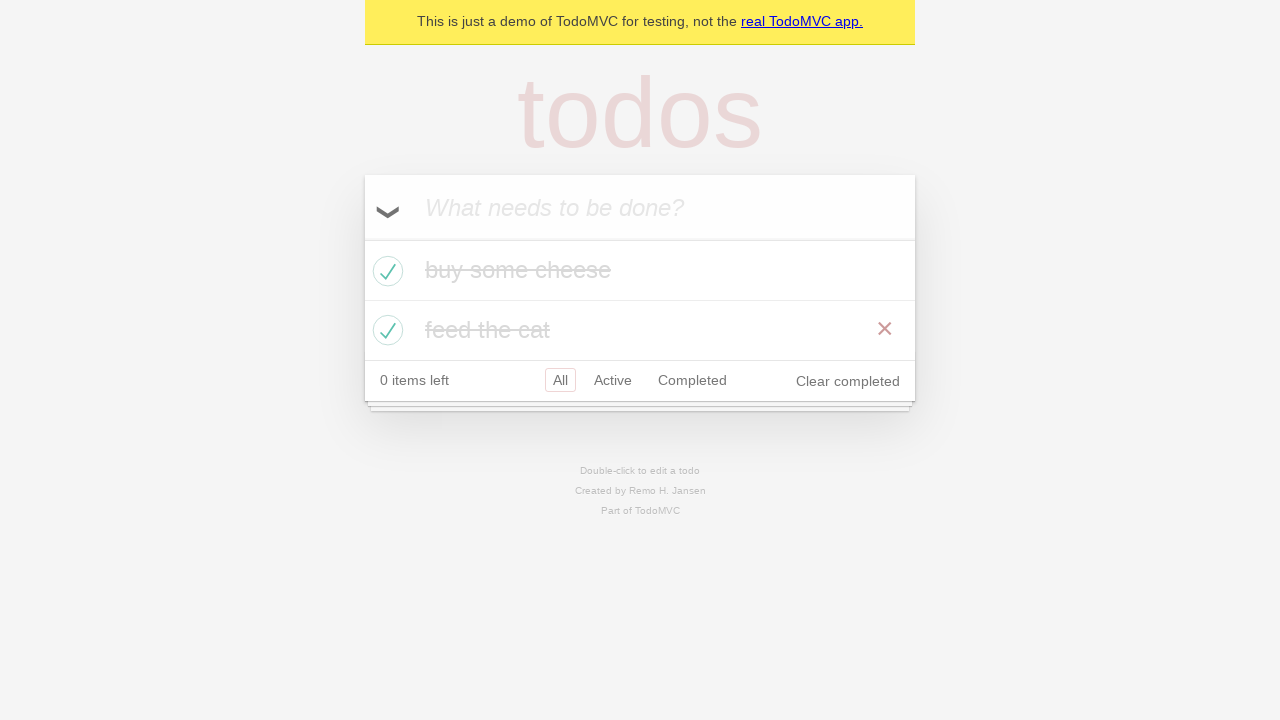